Tests that the Clear completed button is hidden when there are no completed items

Starting URL: https://demo.playwright.dev/todomvc

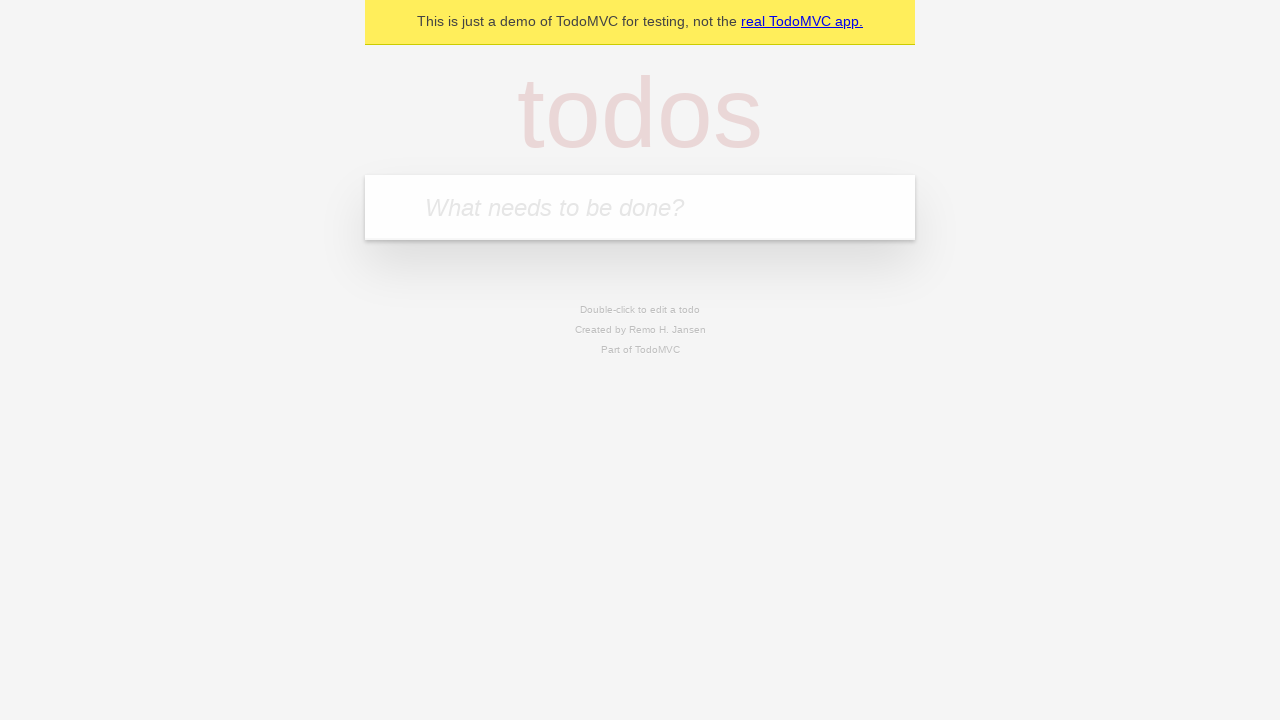

Filled todo input with 'buy some cheese' on internal:attr=[placeholder="What needs to be done?"i]
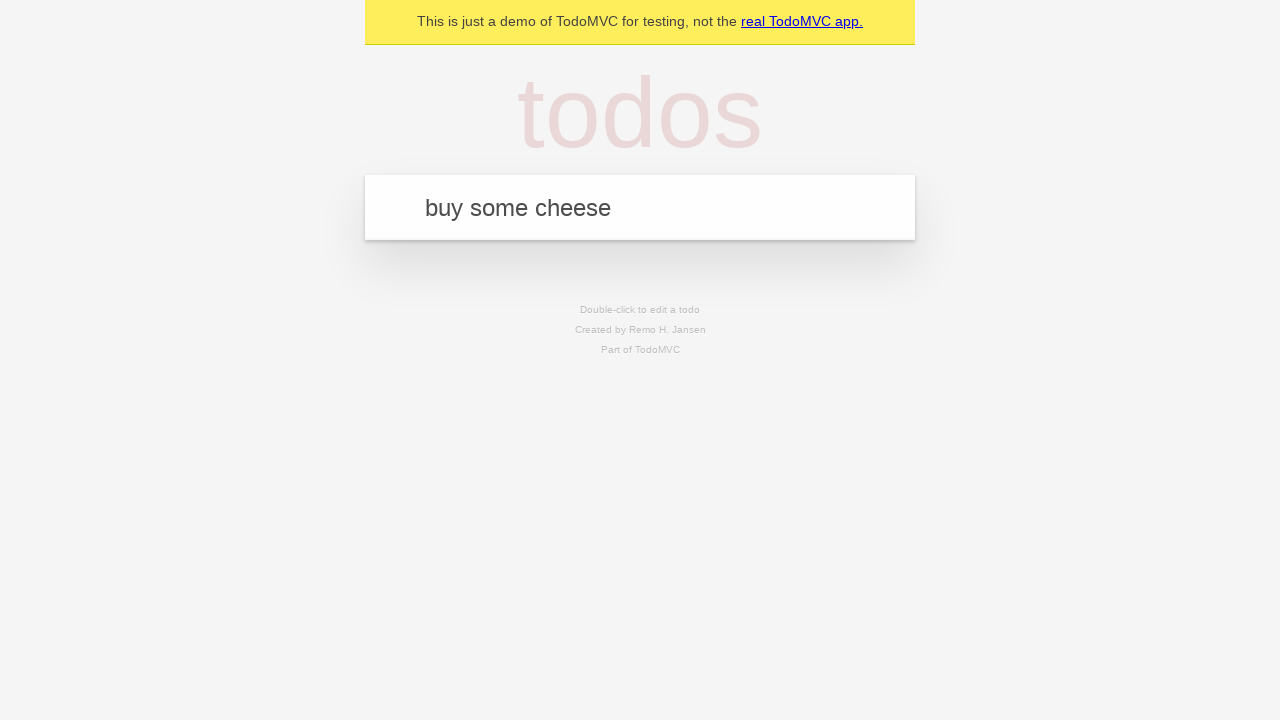

Pressed Enter to create first todo item on internal:attr=[placeholder="What needs to be done?"i]
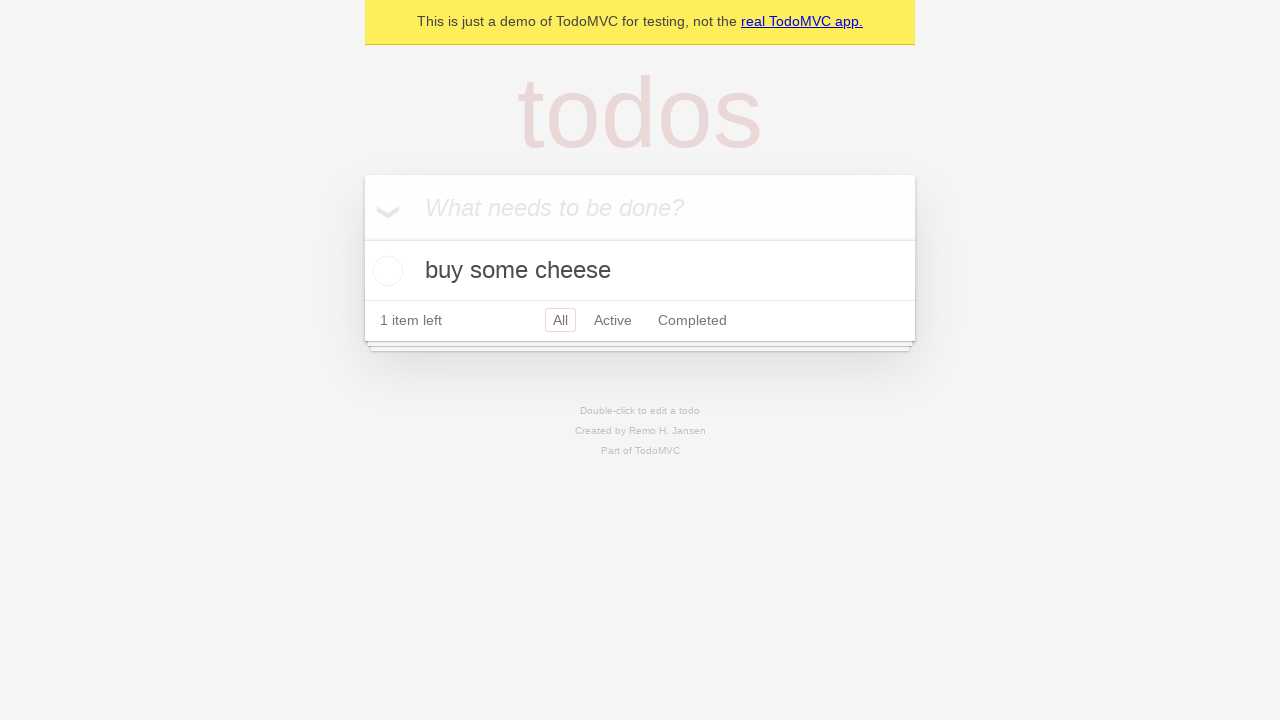

Filled todo input with 'feed the cat' on internal:attr=[placeholder="What needs to be done?"i]
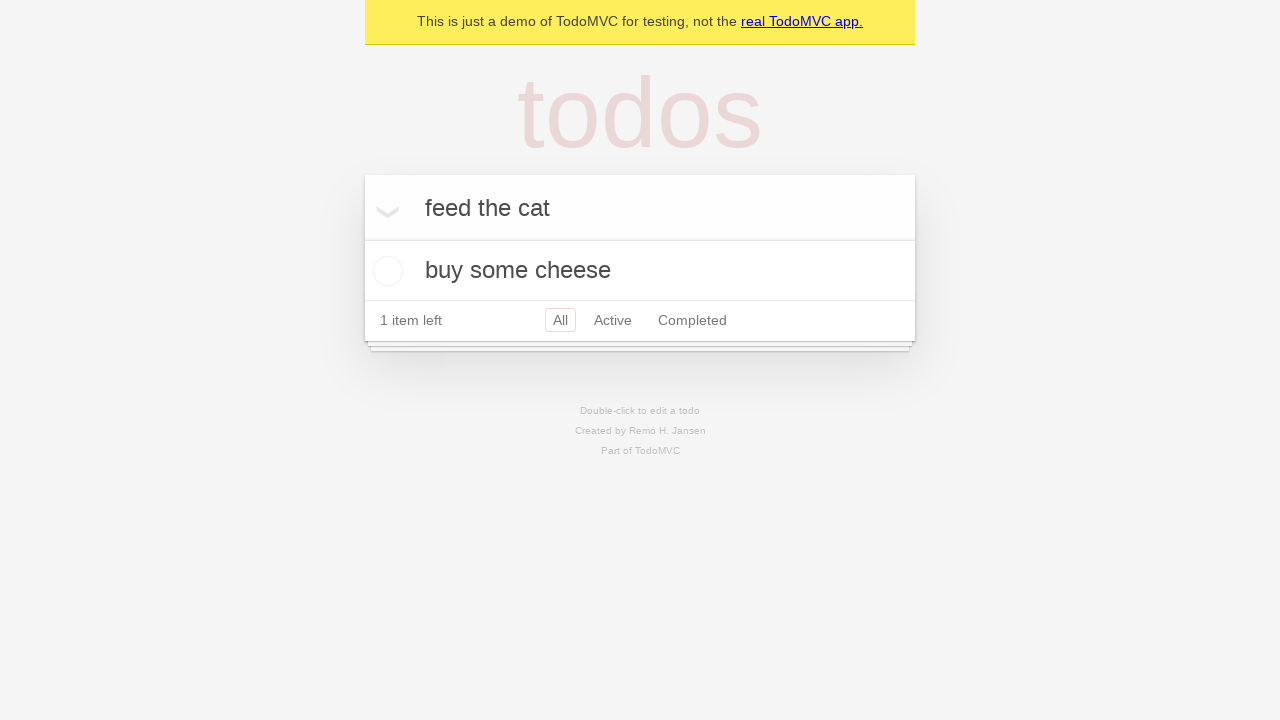

Pressed Enter to create second todo item on internal:attr=[placeholder="What needs to be done?"i]
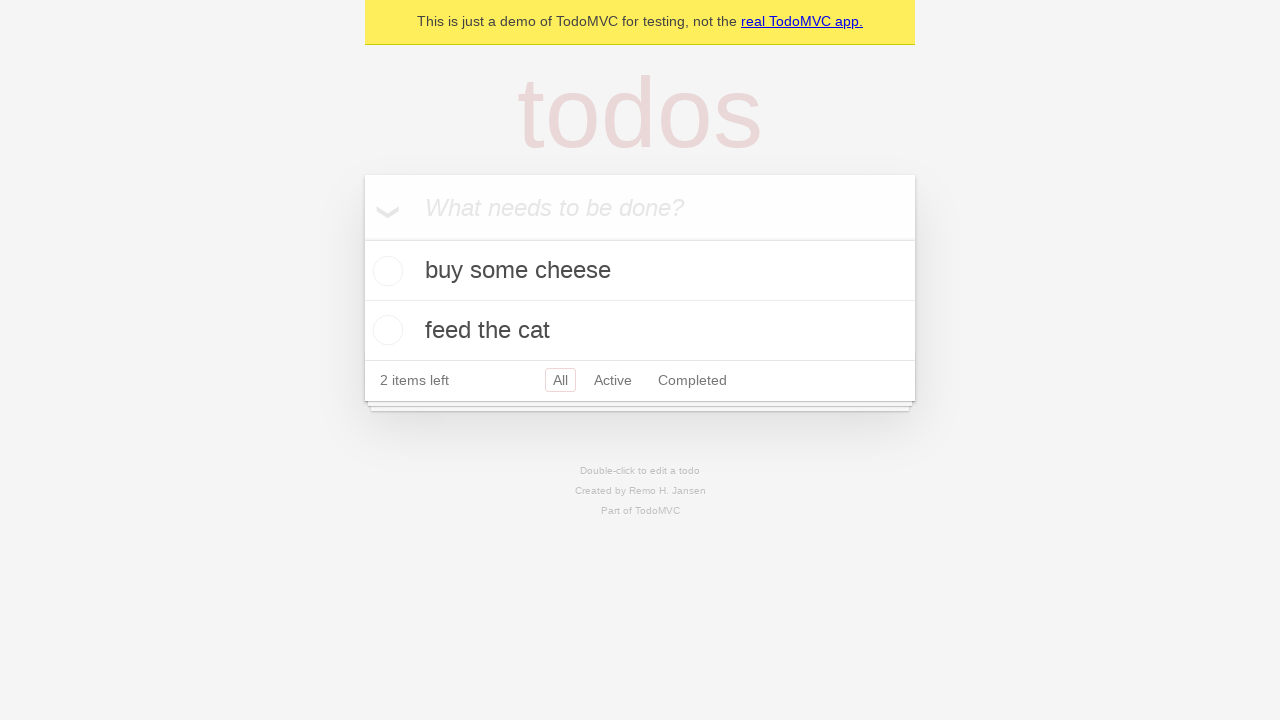

Filled todo input with 'book a doctors appointment' on internal:attr=[placeholder="What needs to be done?"i]
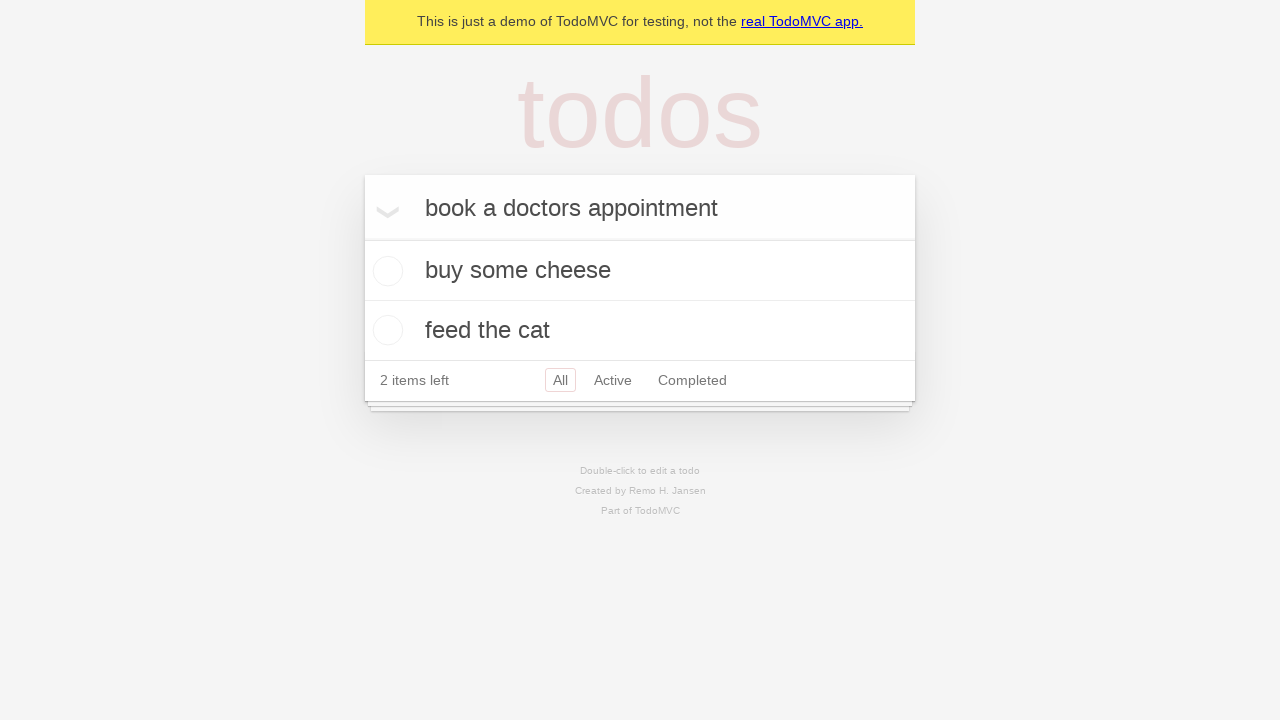

Pressed Enter to create third todo item on internal:attr=[placeholder="What needs to be done?"i]
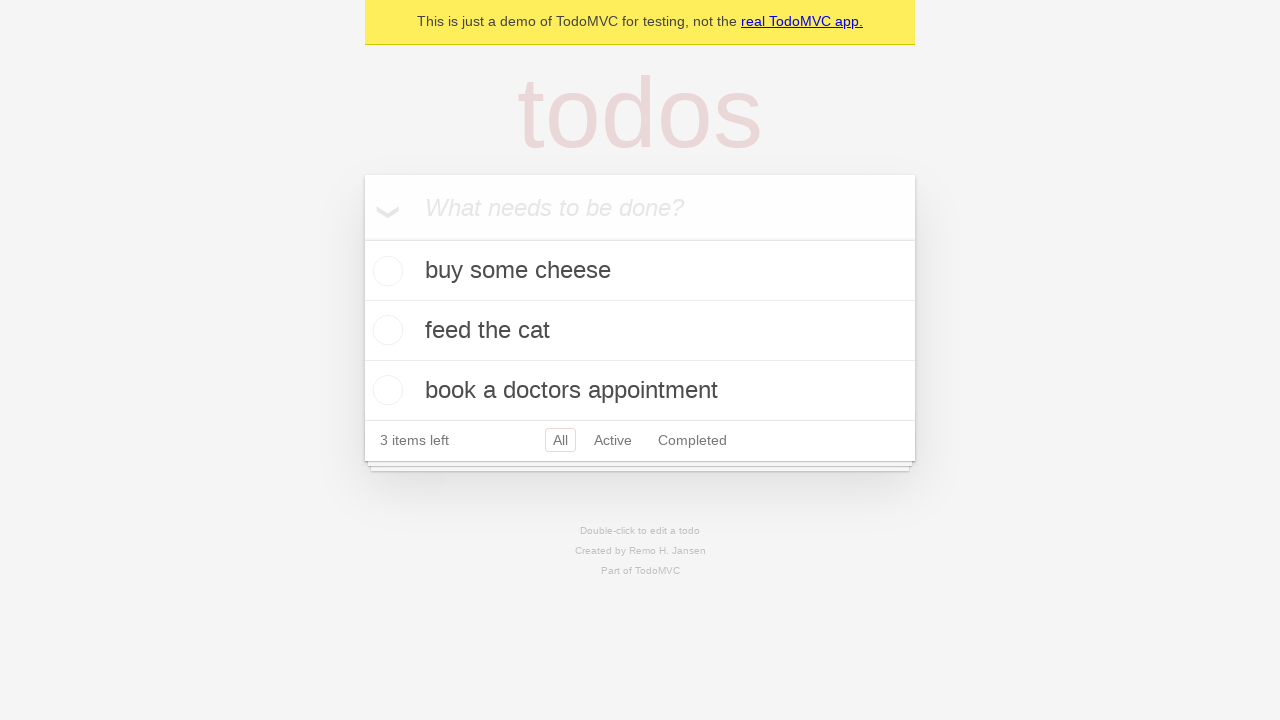

Checked the first todo item as completed at (385, 271) on .todo-list li .toggle >> nth=0
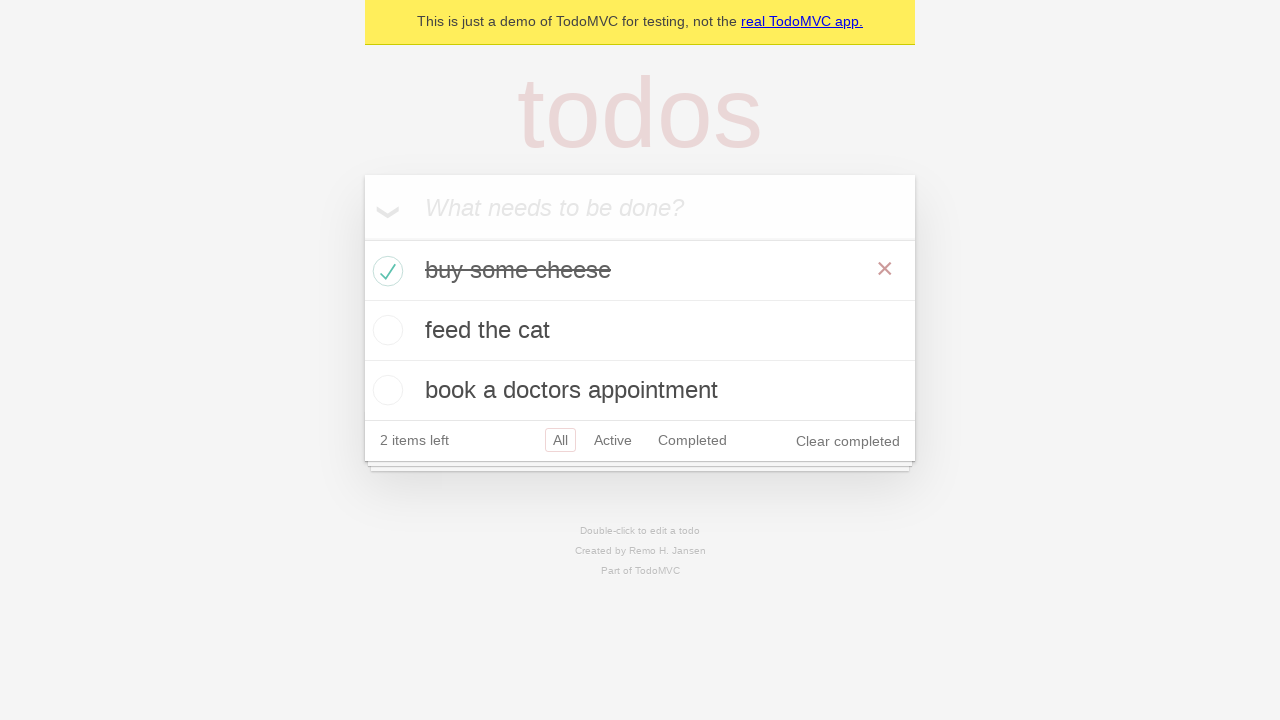

Clicked the Clear completed button at (848, 441) on internal:role=button[name="Clear completed"i]
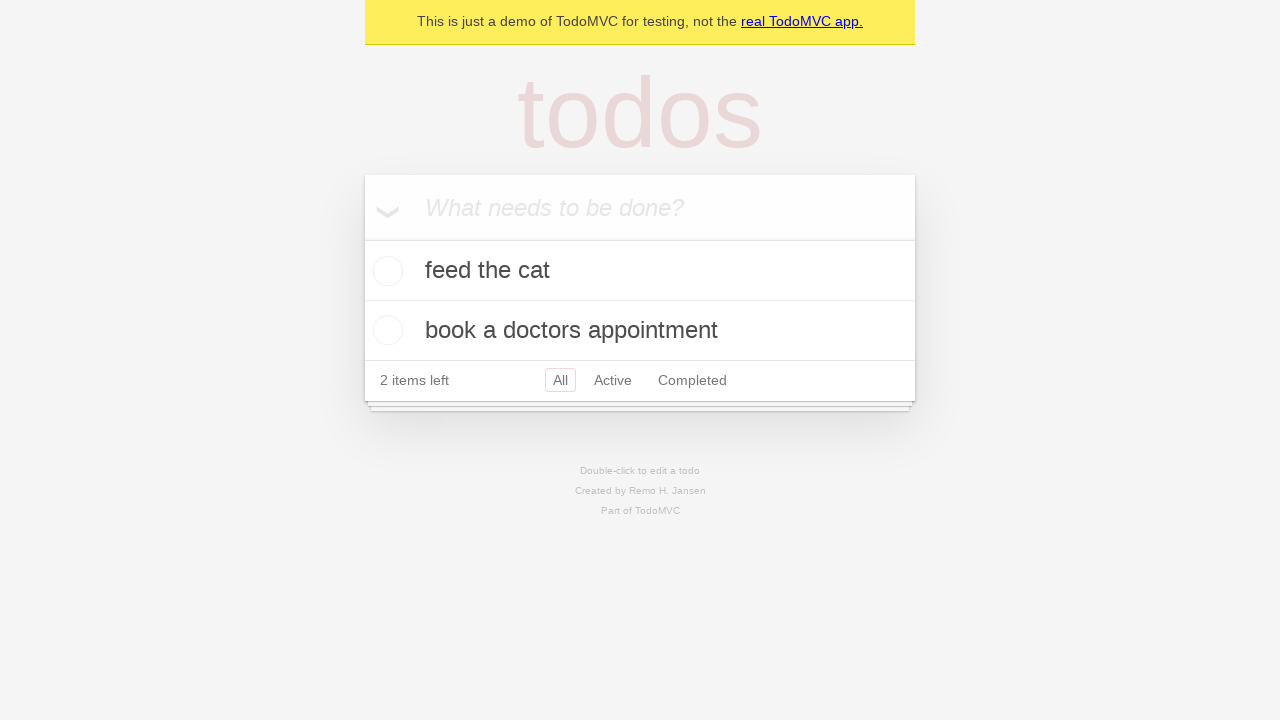

Verified that todo items are still present after clearing completed items
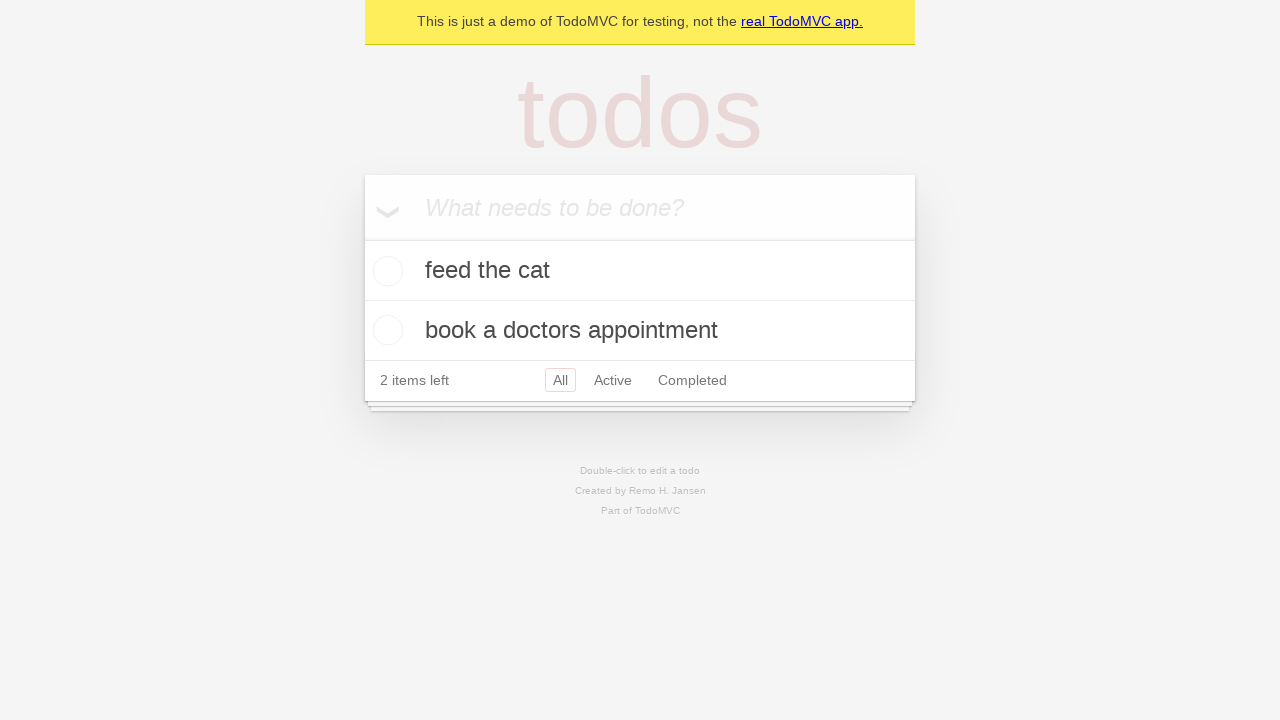

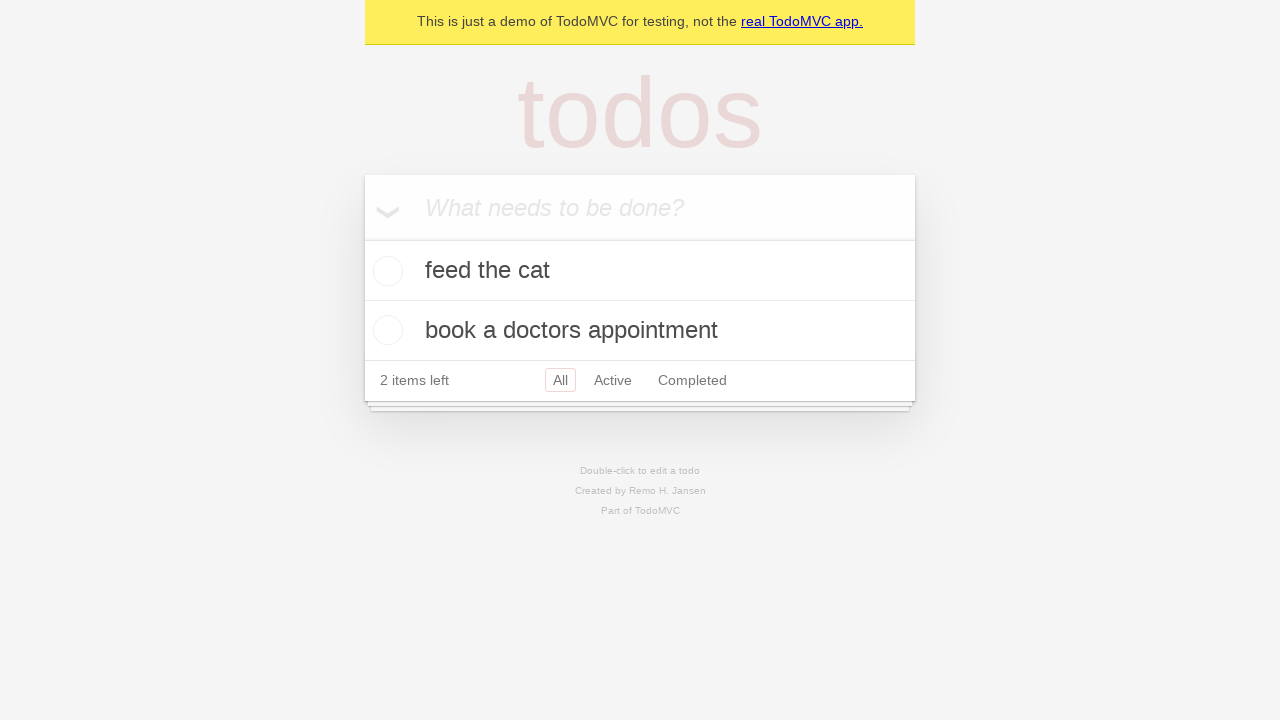